Tests dropdown selection functionality by selecting a currency option from a static dropdown menu

Starting URL: https://rahulshettyacademy.com/dropdownsPractise/#

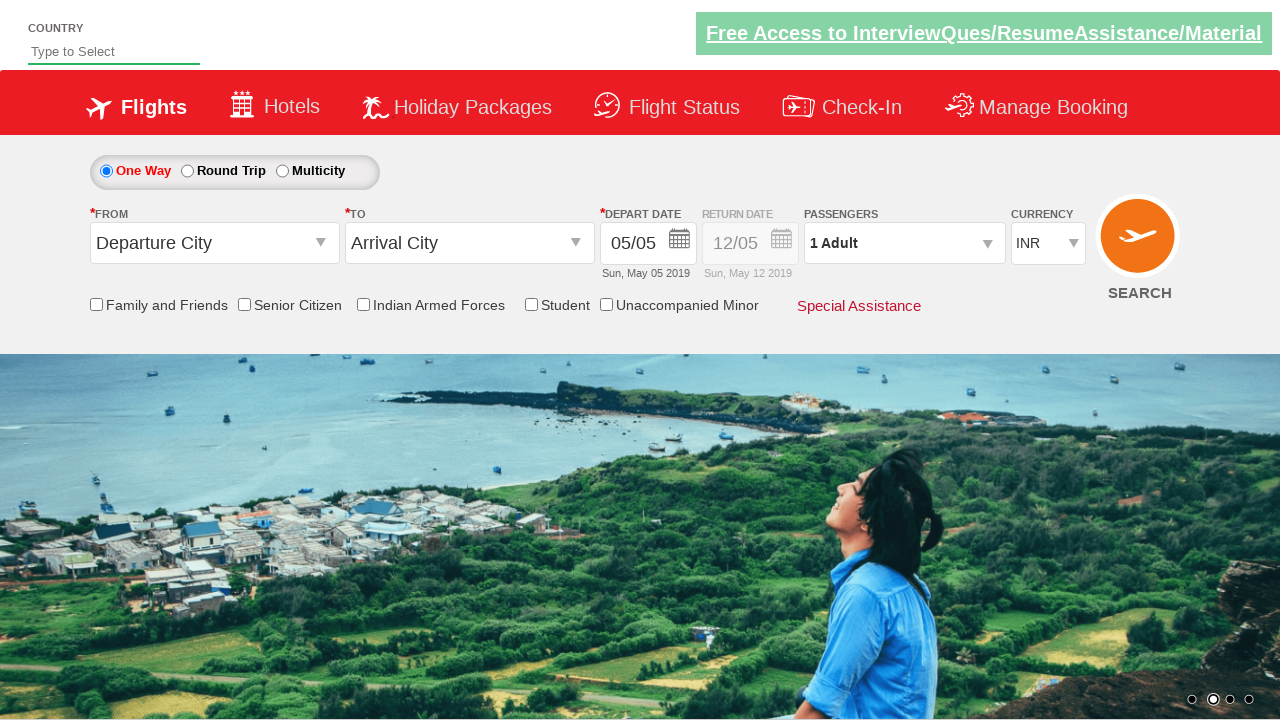

Located currency dropdown element
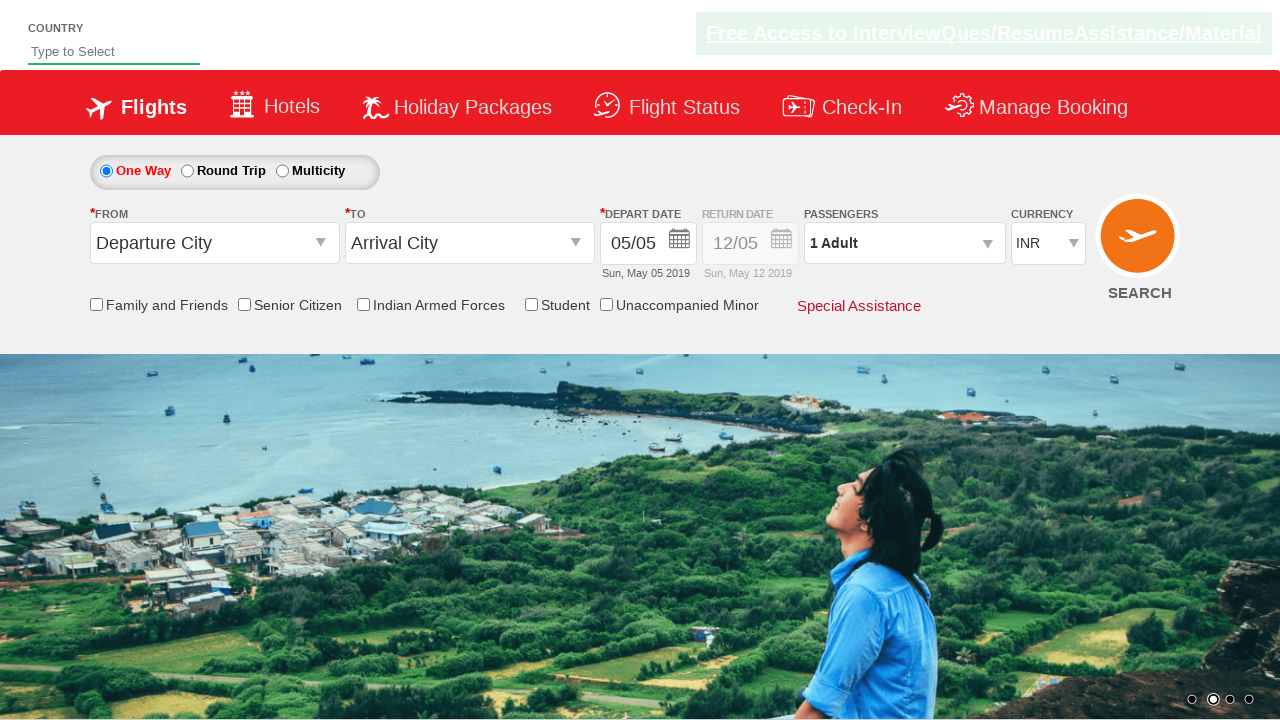

Selected AED currency option from dropdown on #ctl00_mainContent_DropDownListCurrency
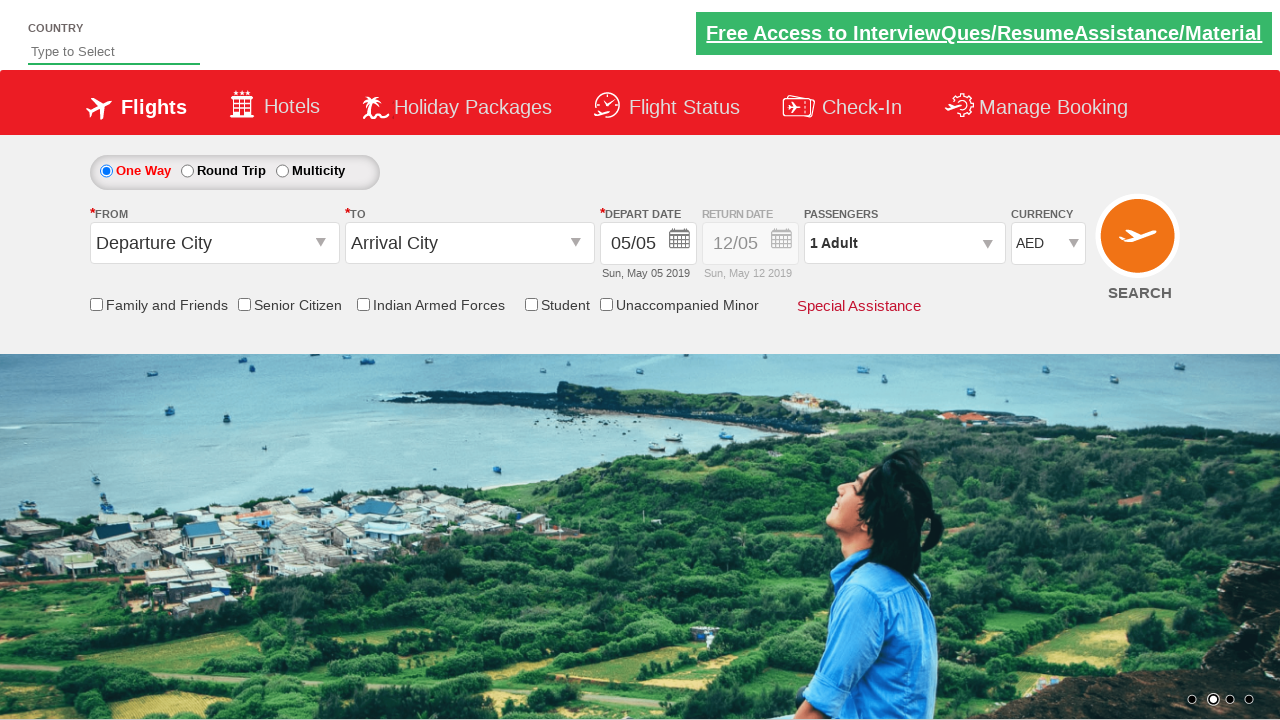

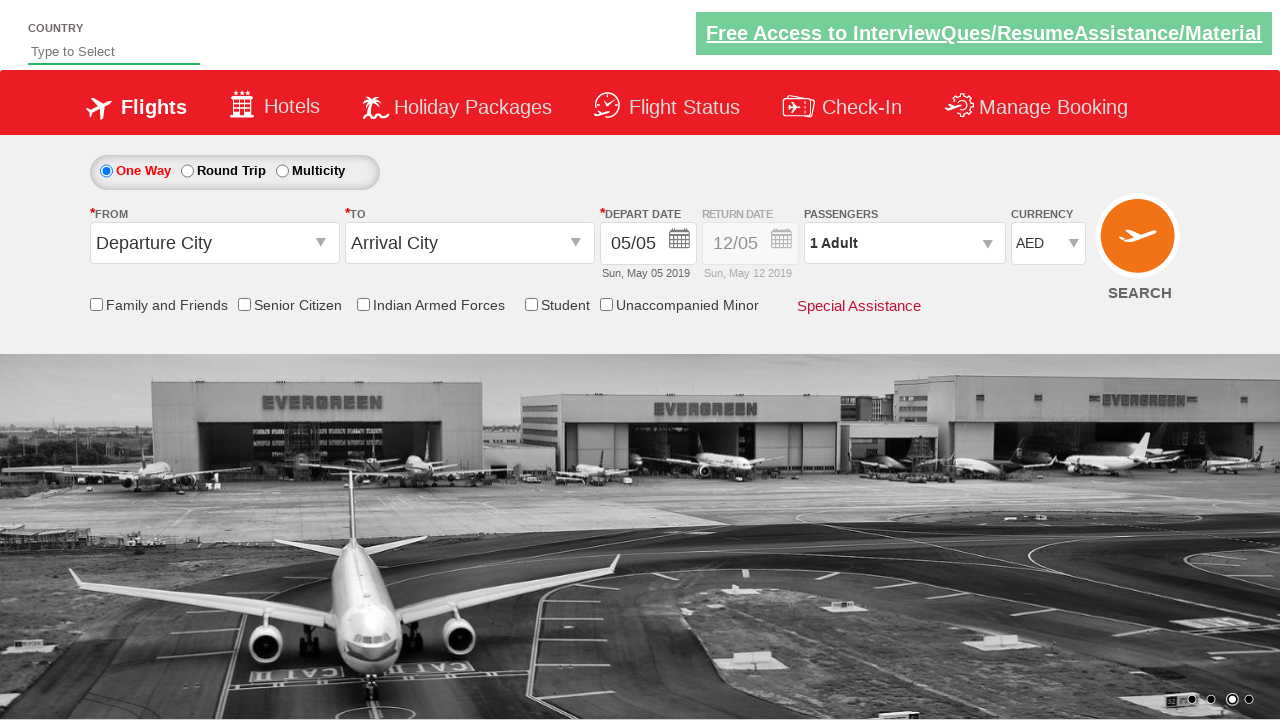